Tests clicking on the Recalls footer link

Starting URL: https://www.target.com

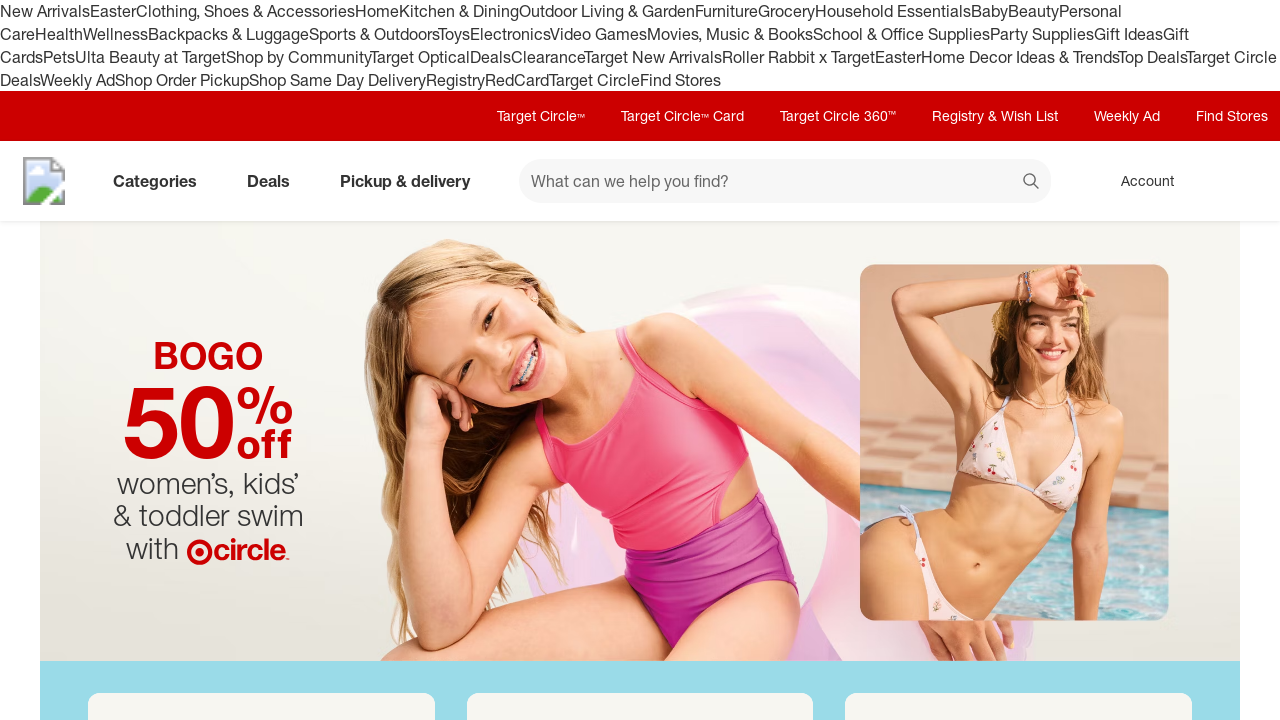

Navigated to Target homepage
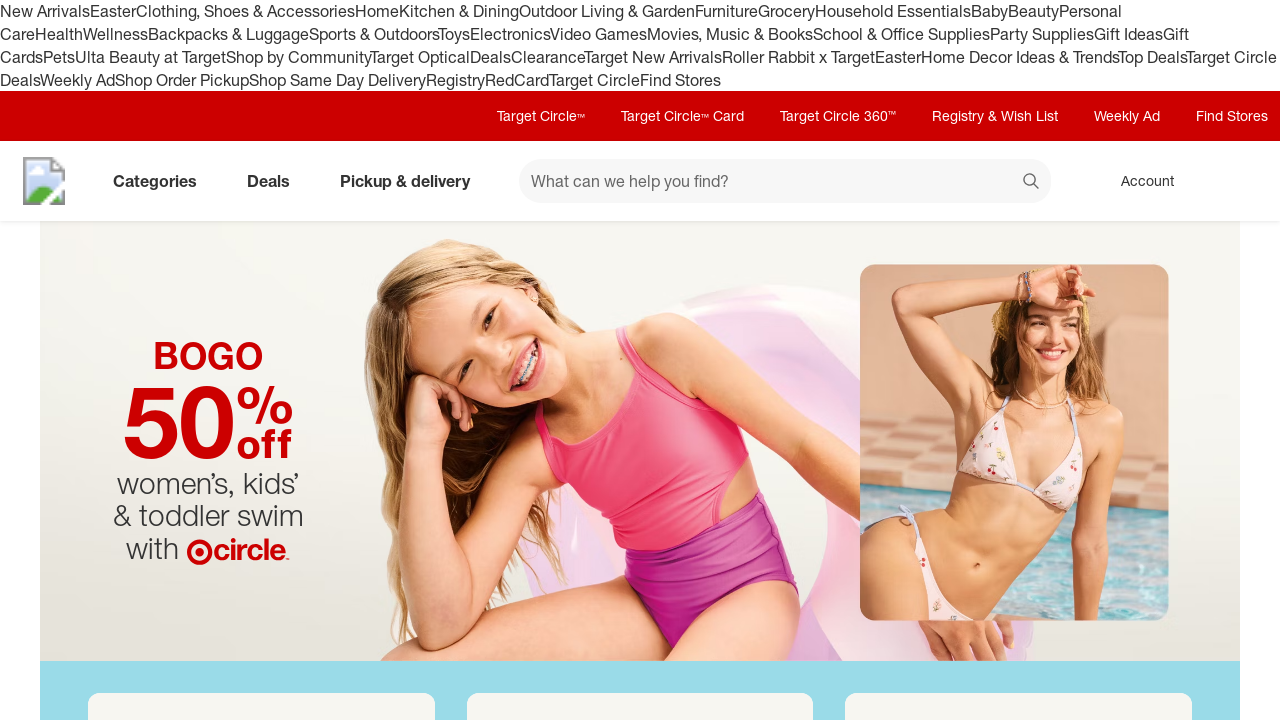

Clicked on Recalls footer link at (253, 586) on text=Recalls
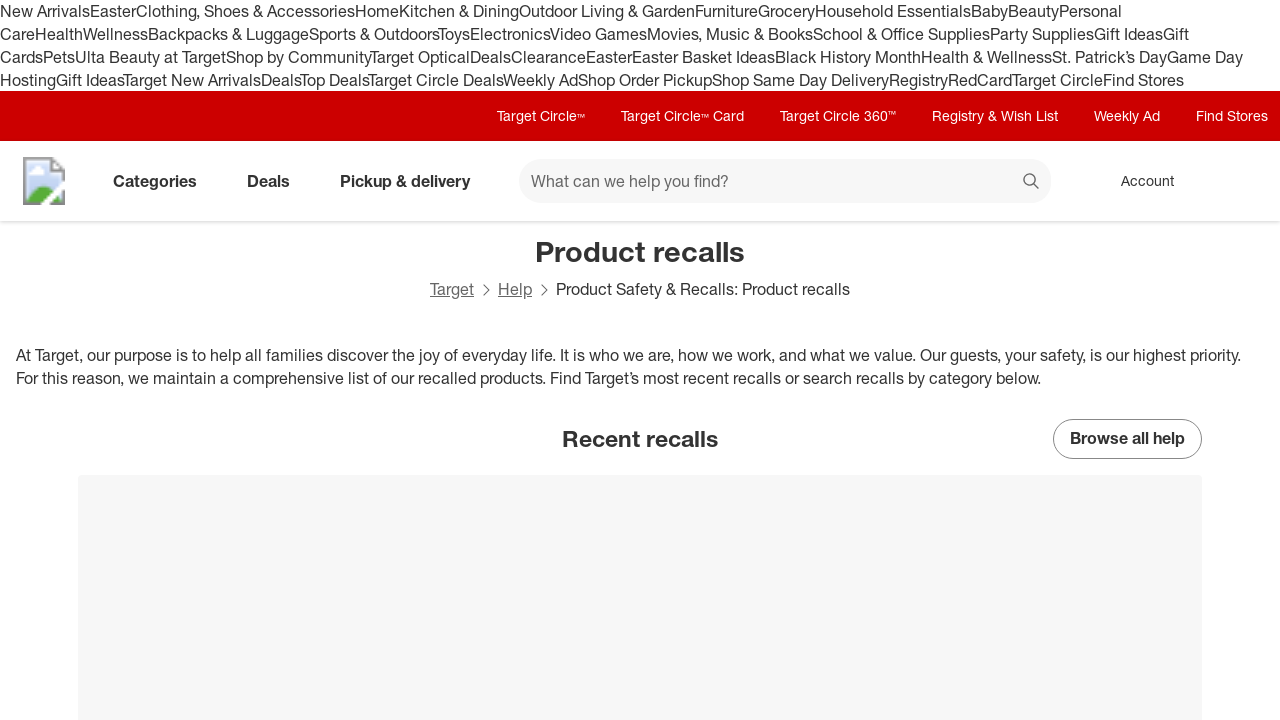

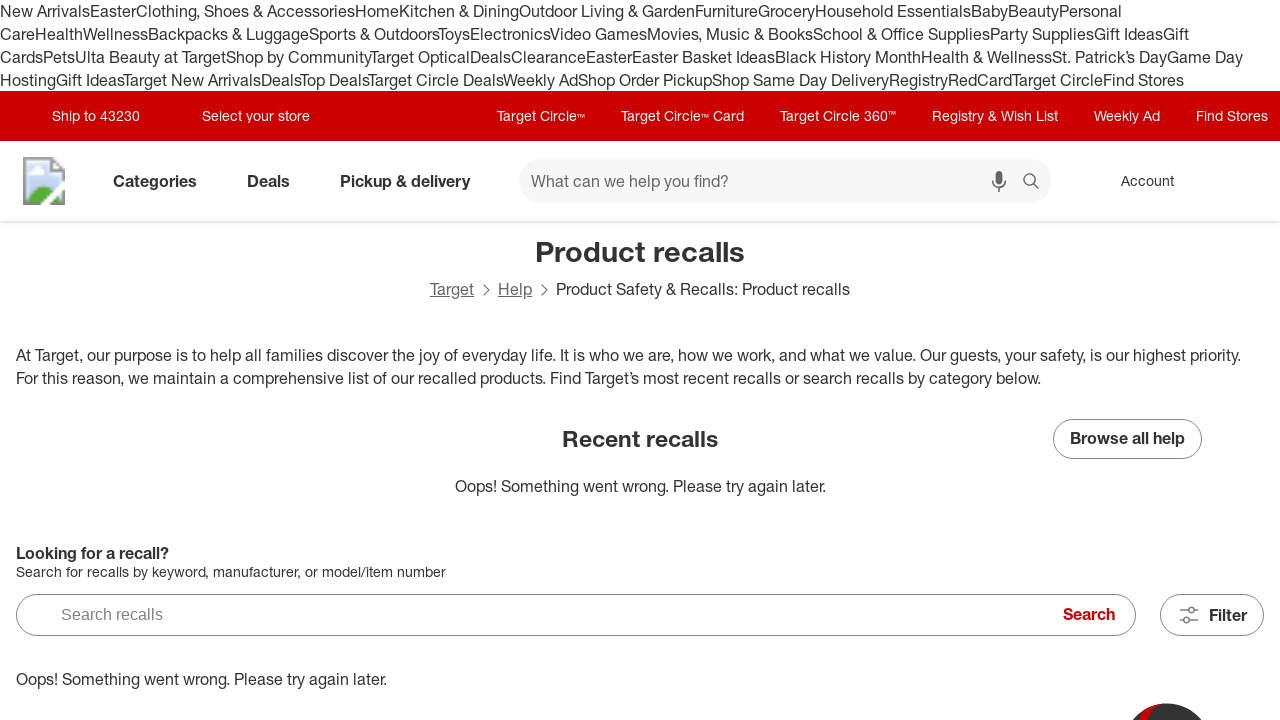